Tests drag and drop functionality on jQuery UI demo page by dragging an element and dropping it onto a target, then navigating to the resizable demo

Starting URL: https://jqueryui.com/

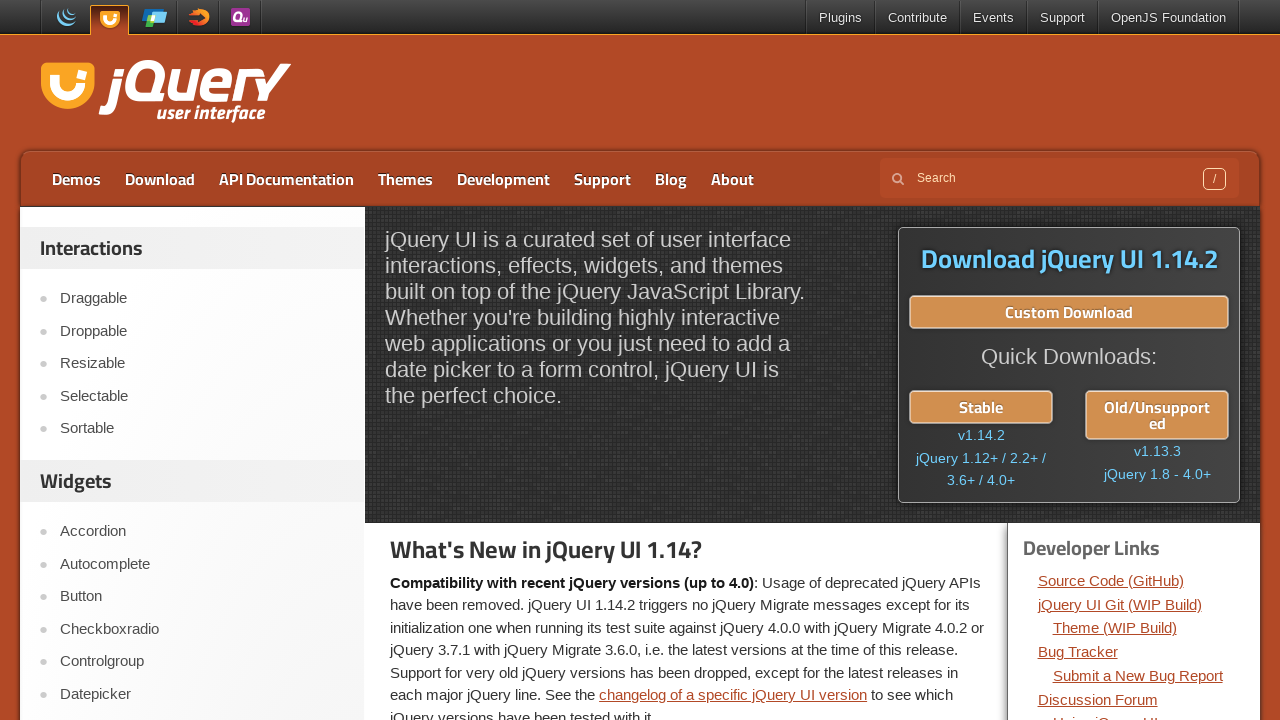

Clicked on Droppable link to navigate to drag and drop demo at (202, 331) on a:text('Droppable')
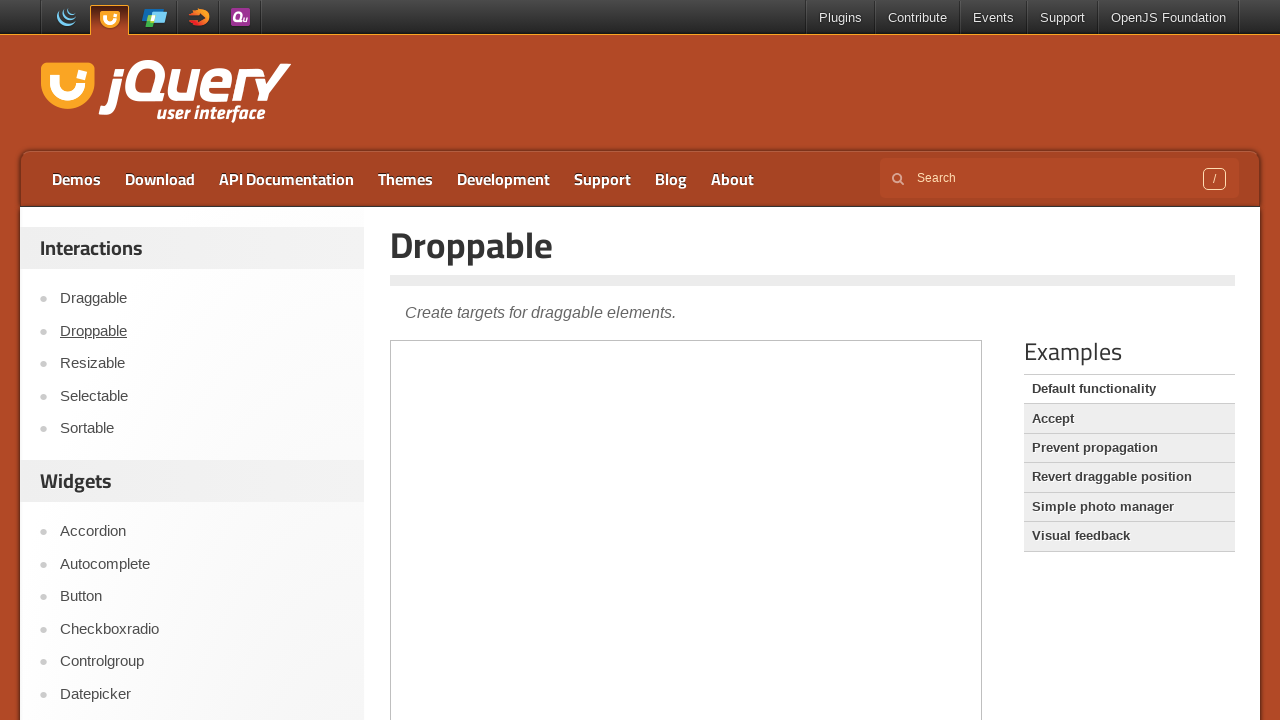

Located the iframe containing the drag and drop demo
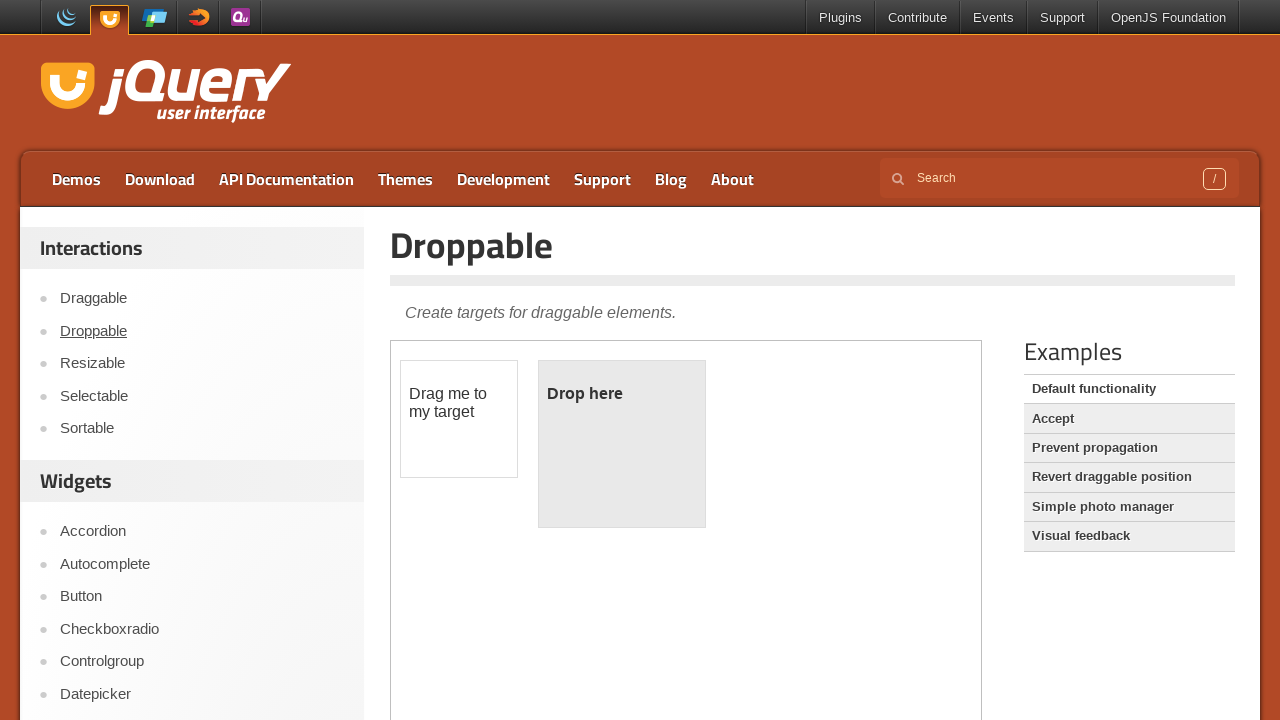

Located the draggable element
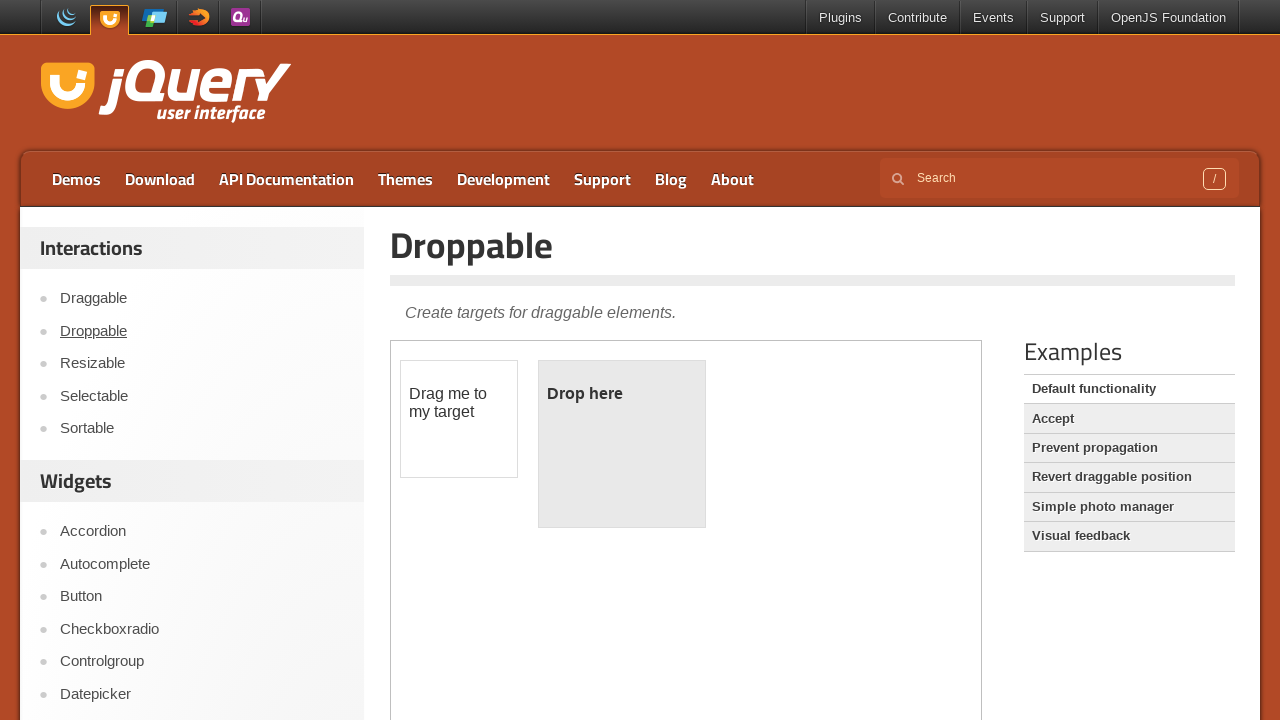

Located the droppable target element
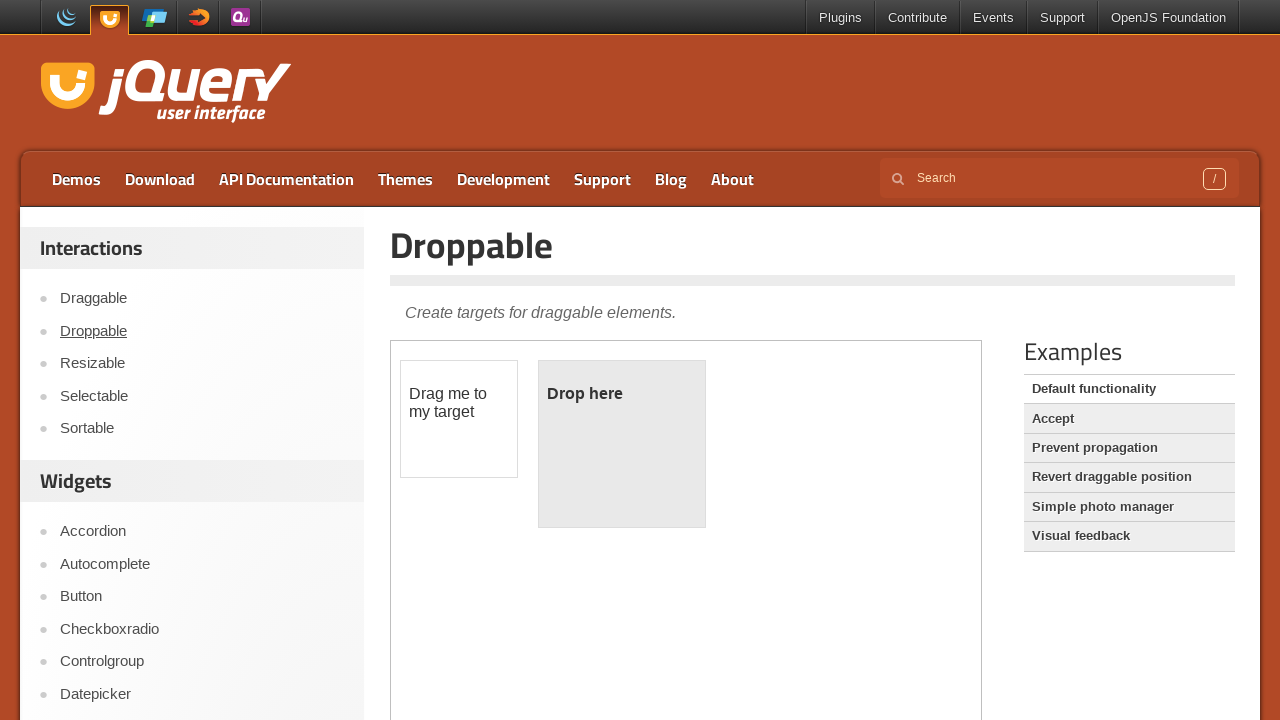

Performed drag and drop action from draggable to droppable at (622, 444)
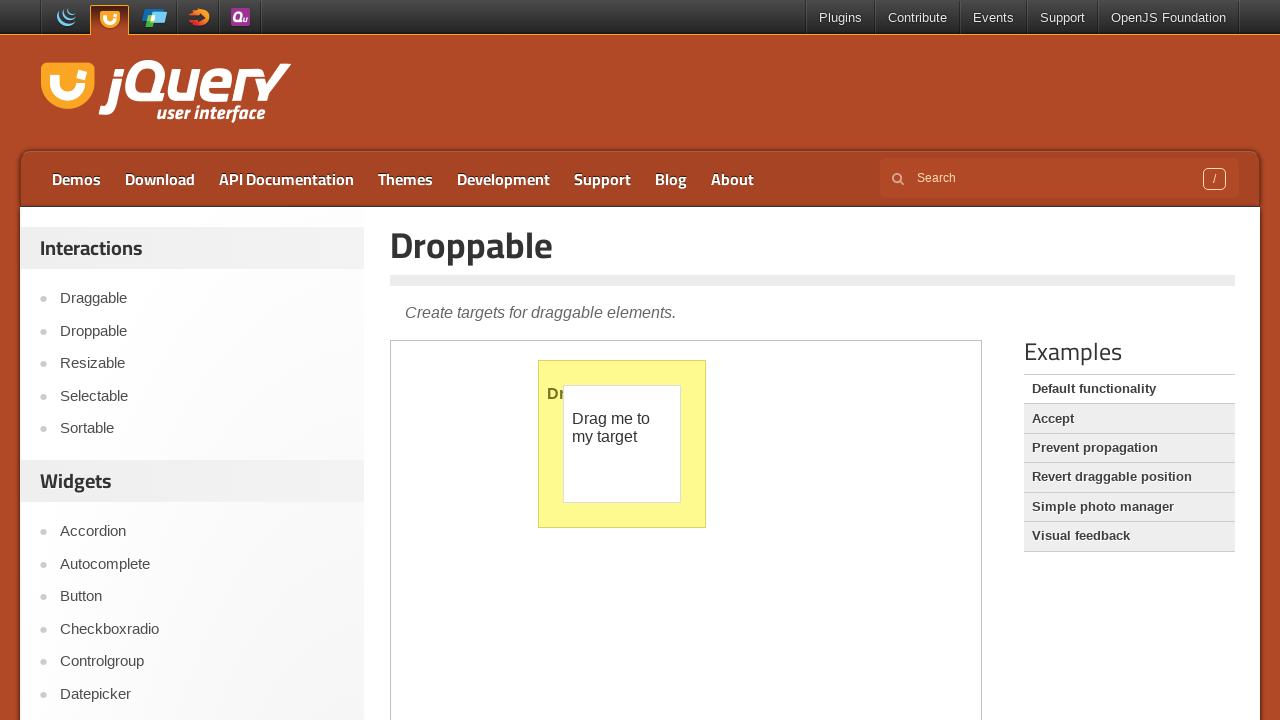

Clicked on Resizable link to navigate to resizable demo at (202, 364) on a:text('Resizable')
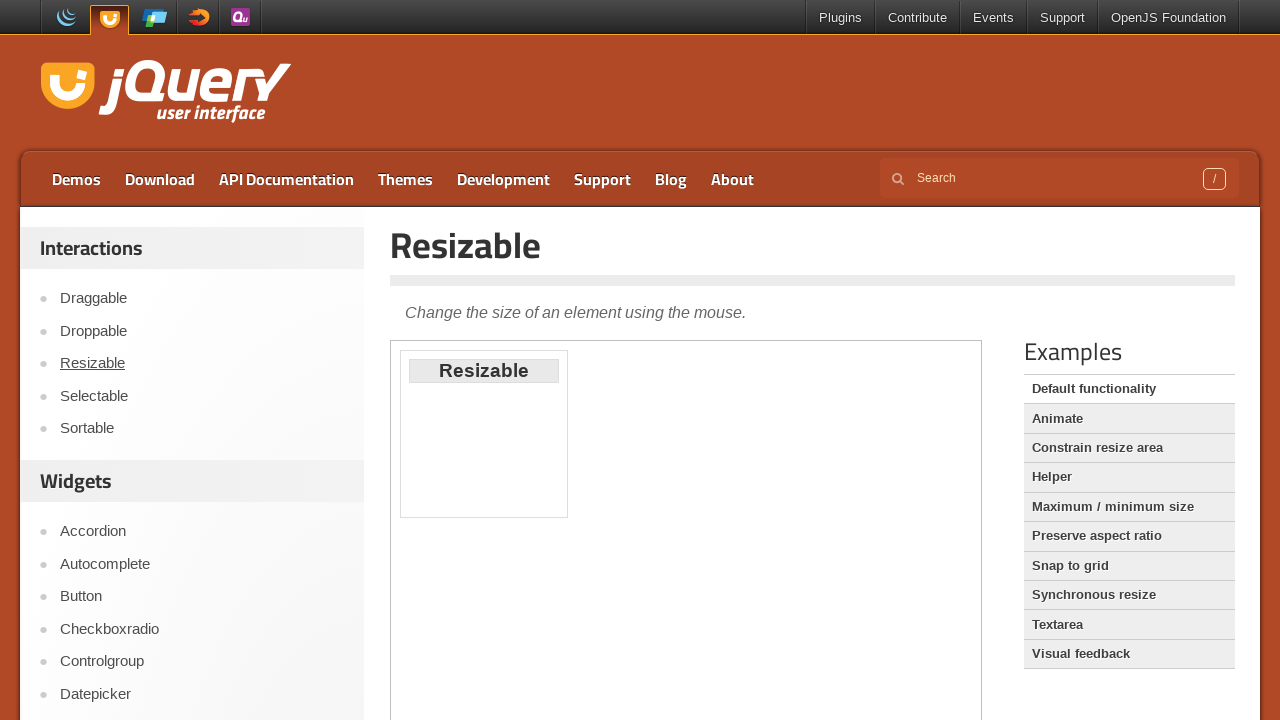

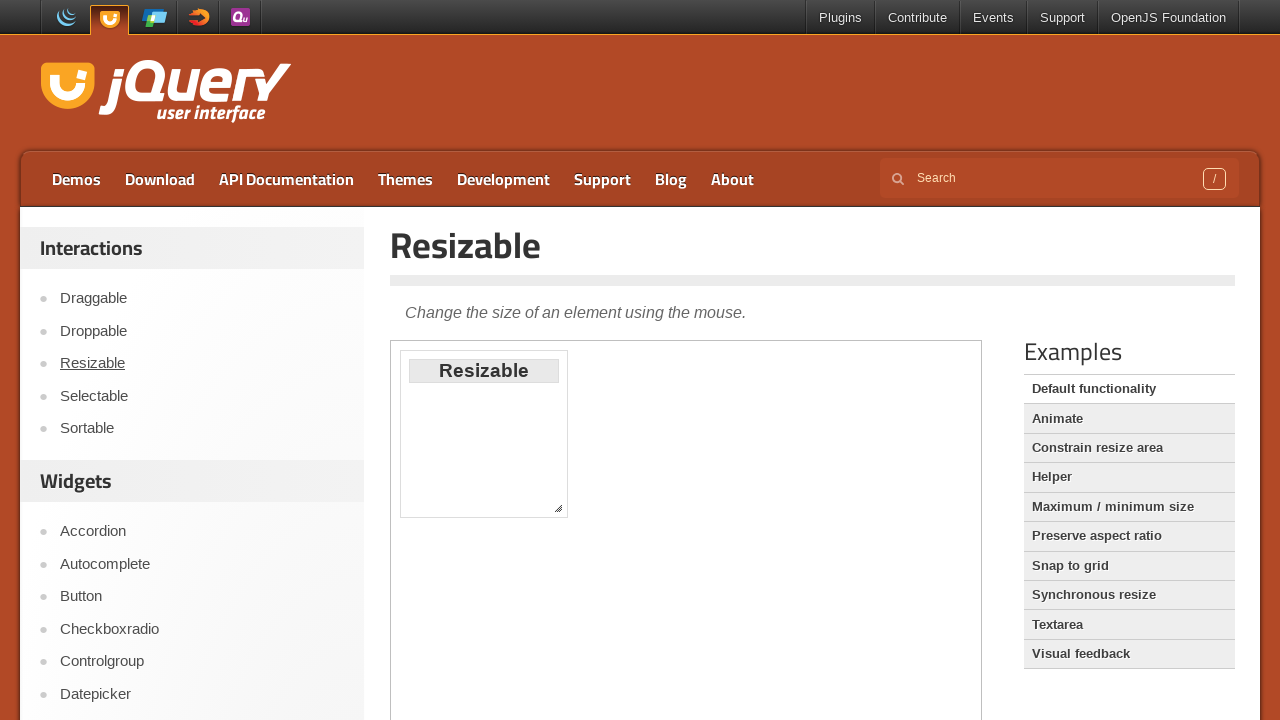